Tests the TodoMVC application by selecting a compiled JavaScript framework category, opening a specific technology sample (Elm), adding three todo items, checking off the first item, and verifying the remaining items count shows 2 items left.

Starting URL: https://todomvc.com/

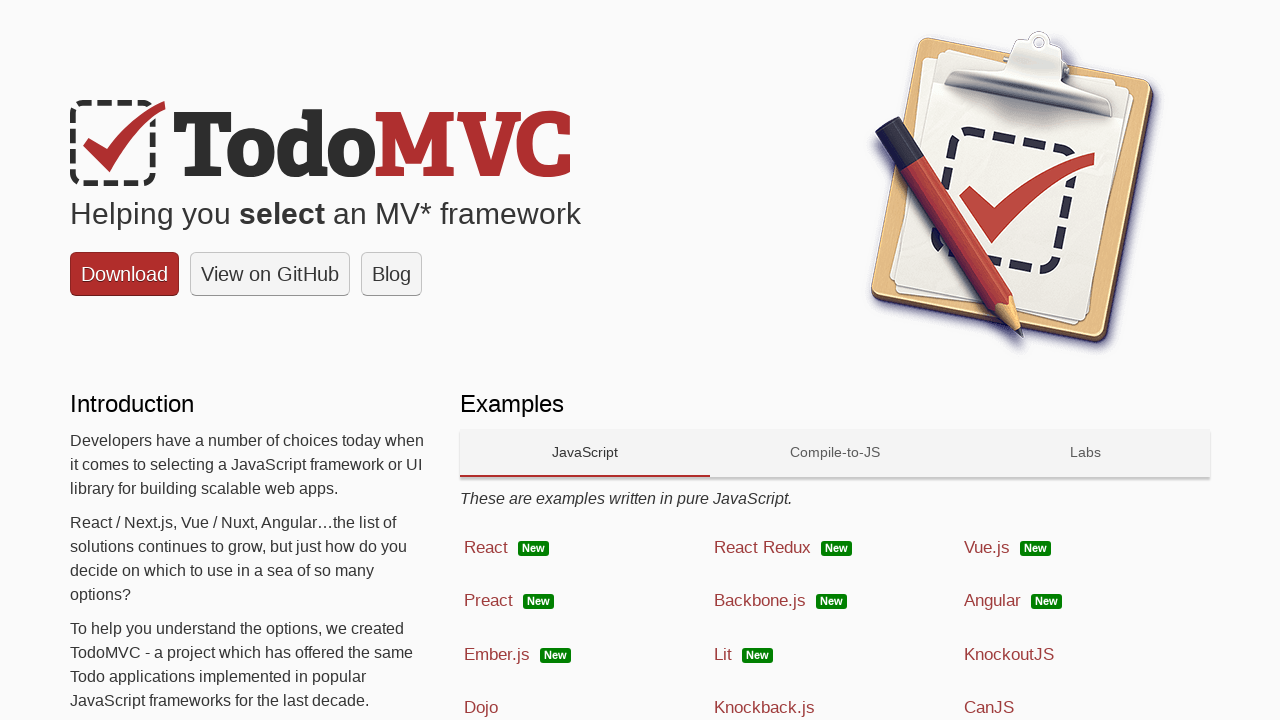

Waited for Compile-to-JS category tab to be visible
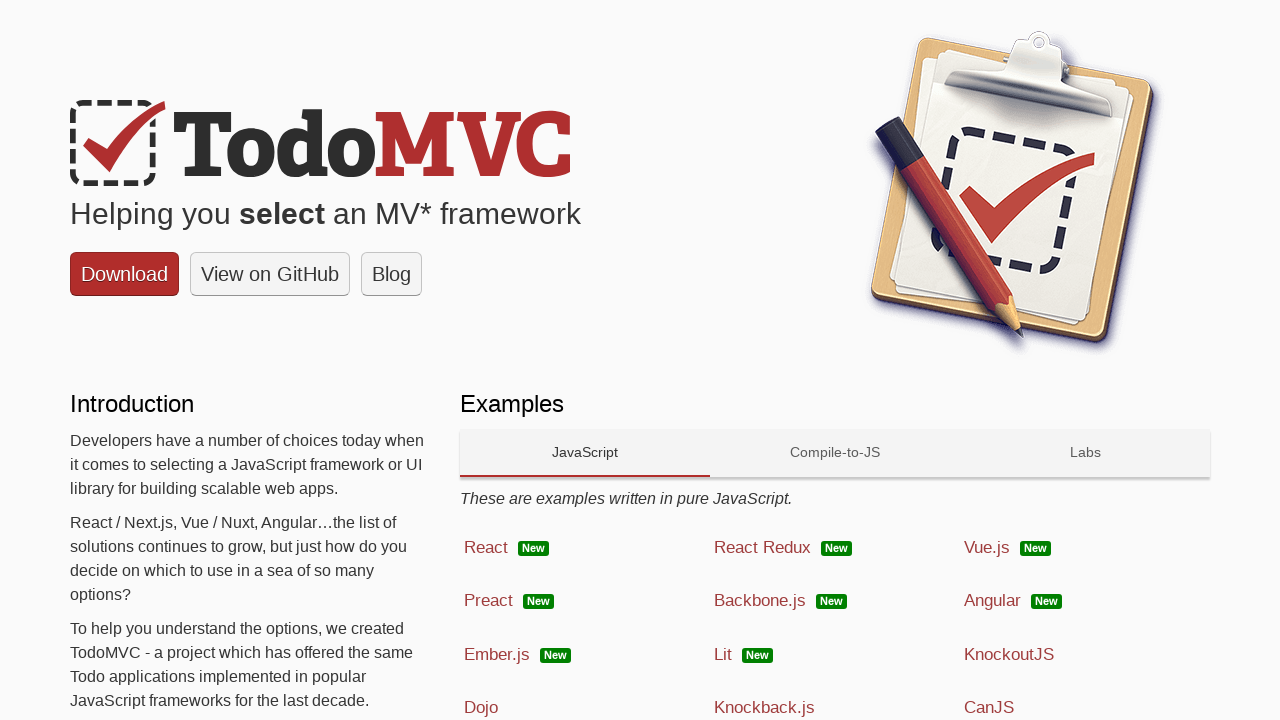

Clicked on Compile-to-JS category tab at (835, 453) on paper-tab[data-target='ctojs']
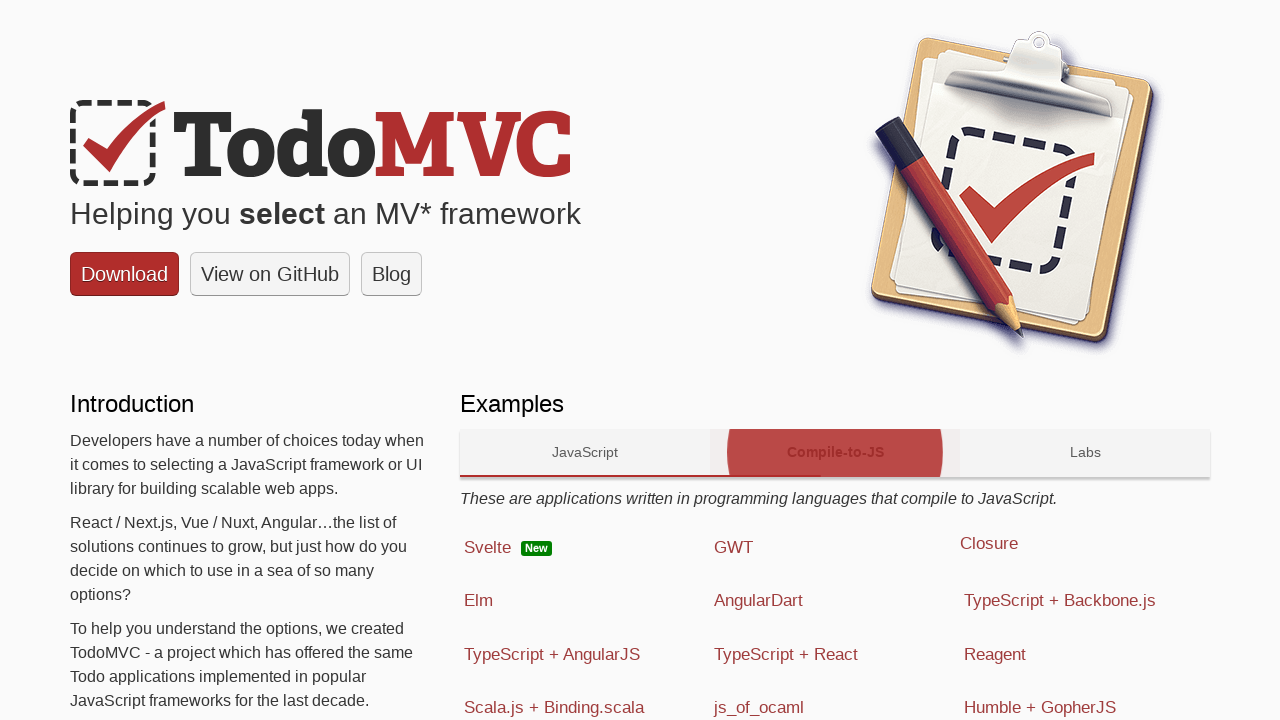

Waited for Elm technology sample to be visible
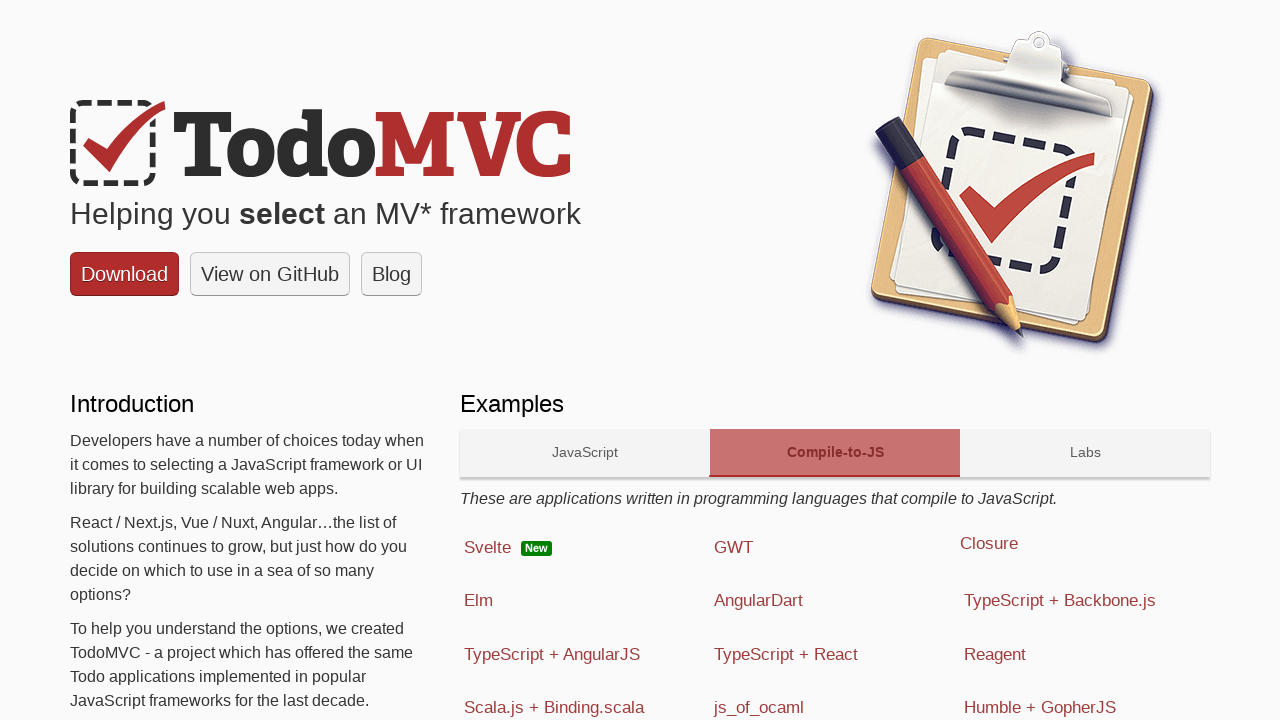

Clicked on Elm technology sample at (478, 601) on text=Elm
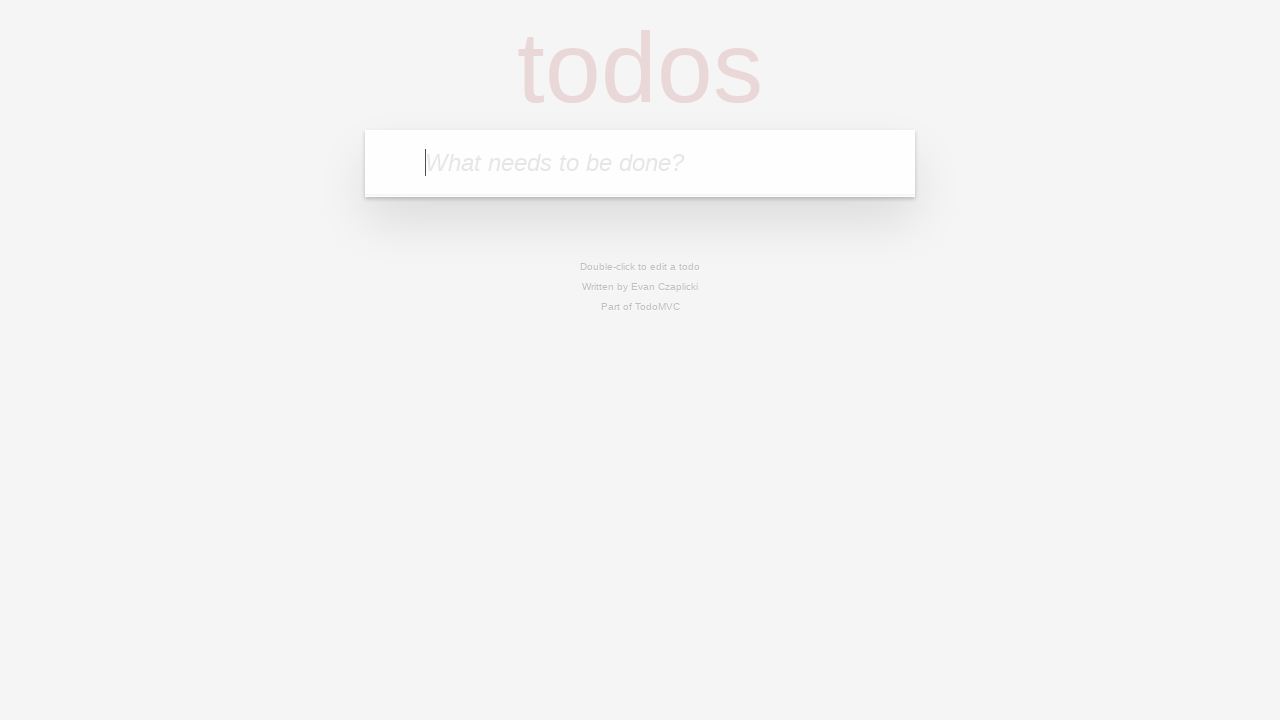

Located todo input field
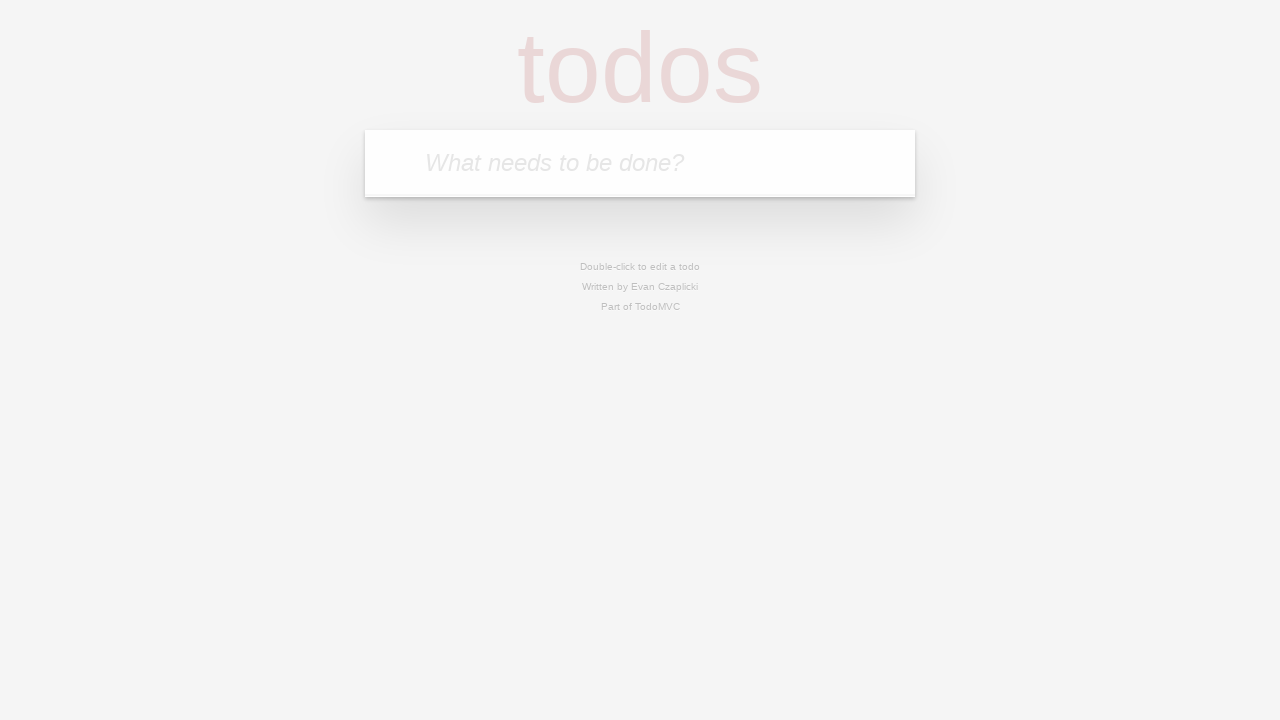

Filled first todo item 'Buy groceries'
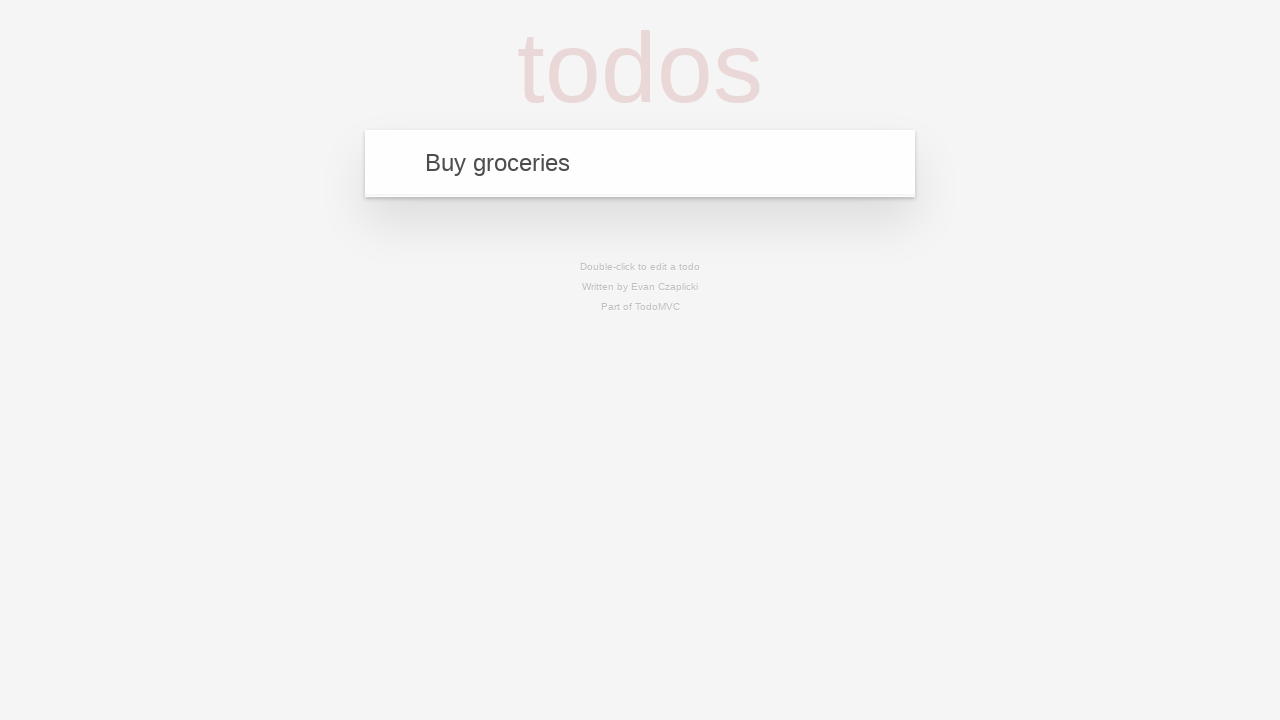

Pressed Enter to add first todo item
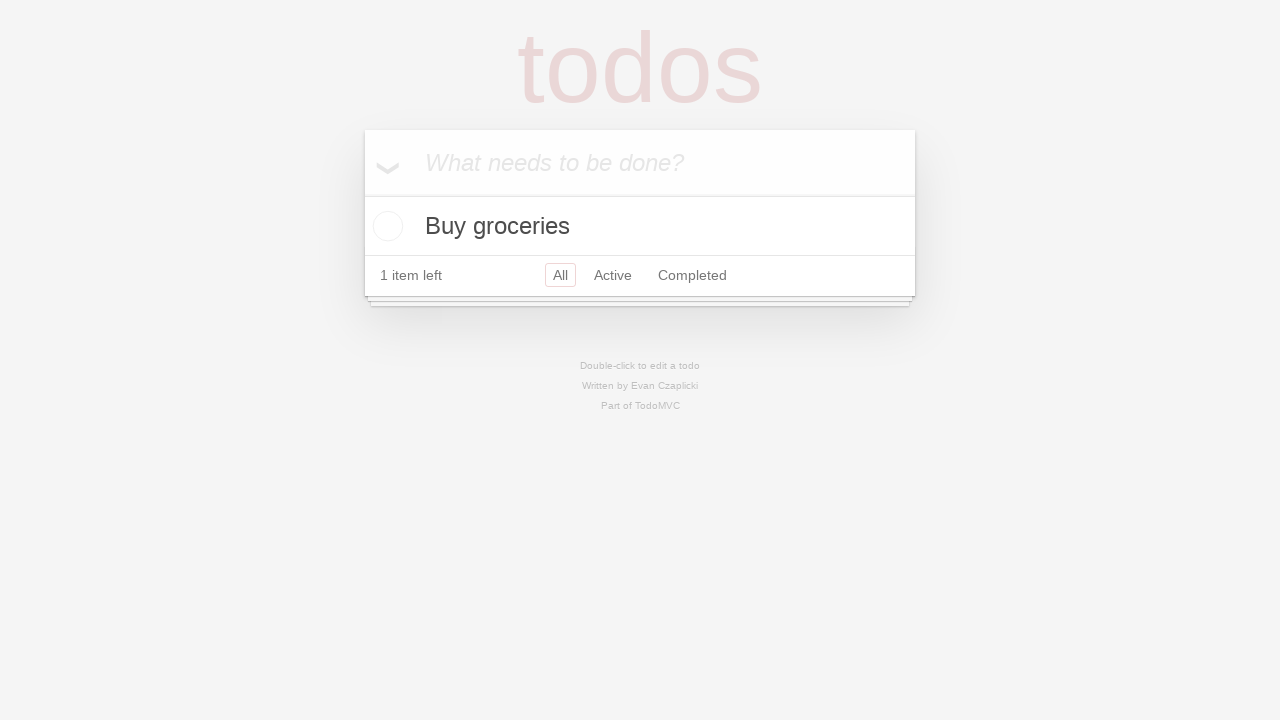

Located todo input field for second item
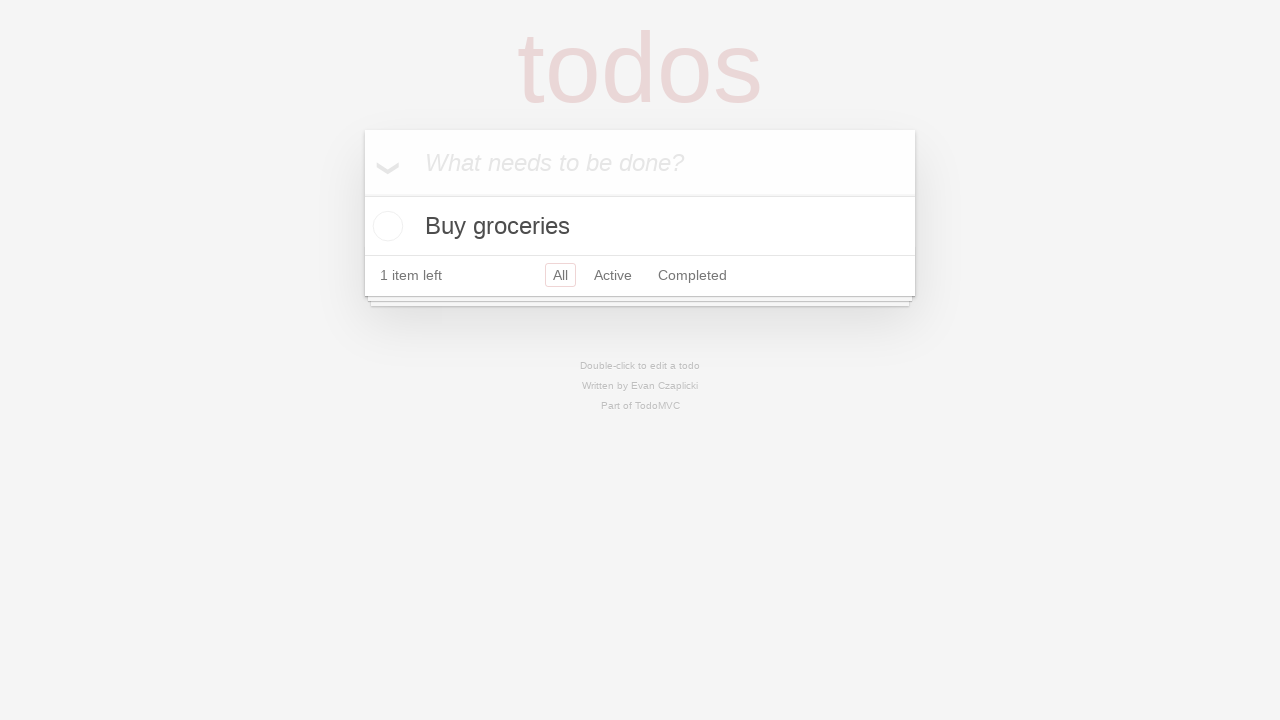

Filled second todo item 'Walk the dog'
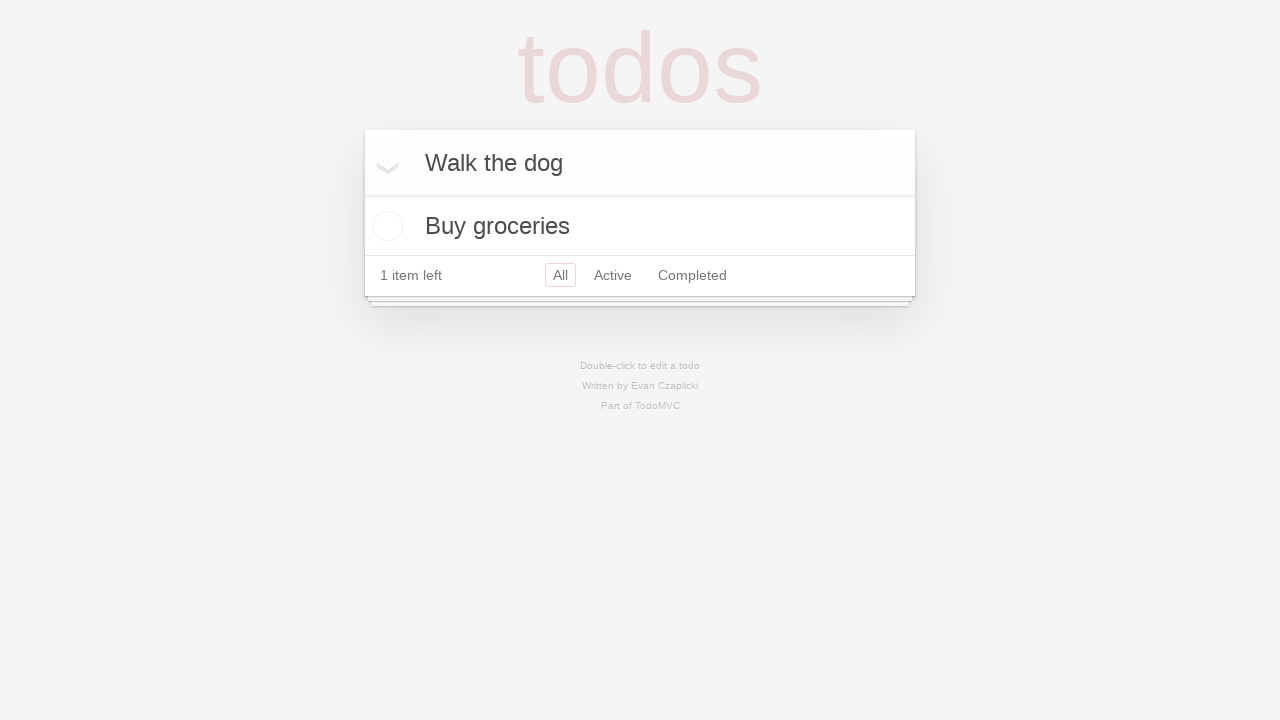

Pressed Enter to add second todo item
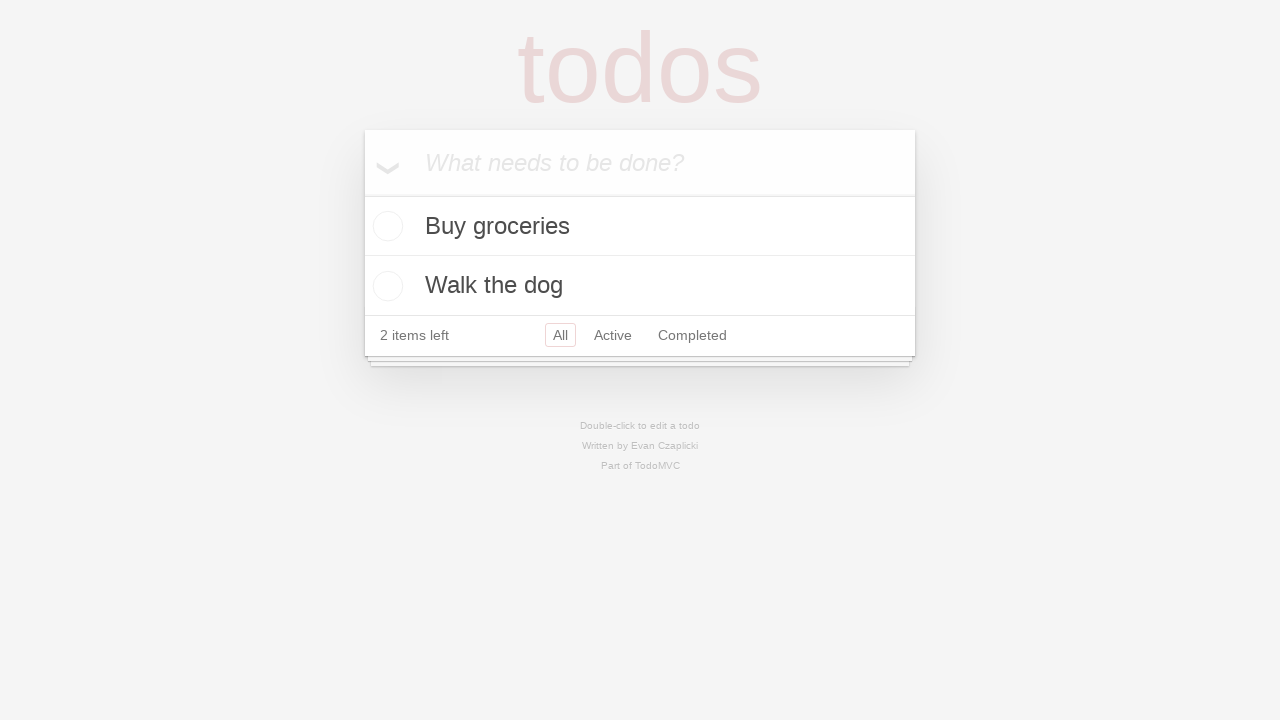

Located todo input field for third item
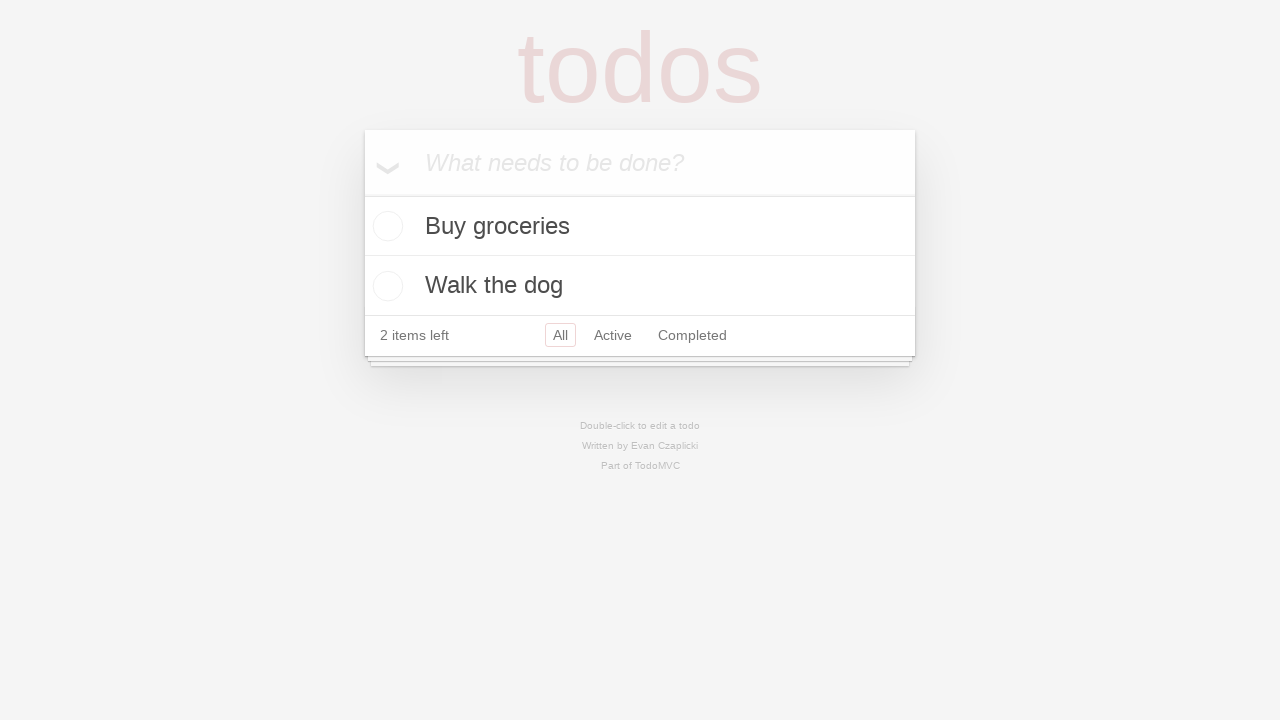

Filled third todo item 'Finish project'
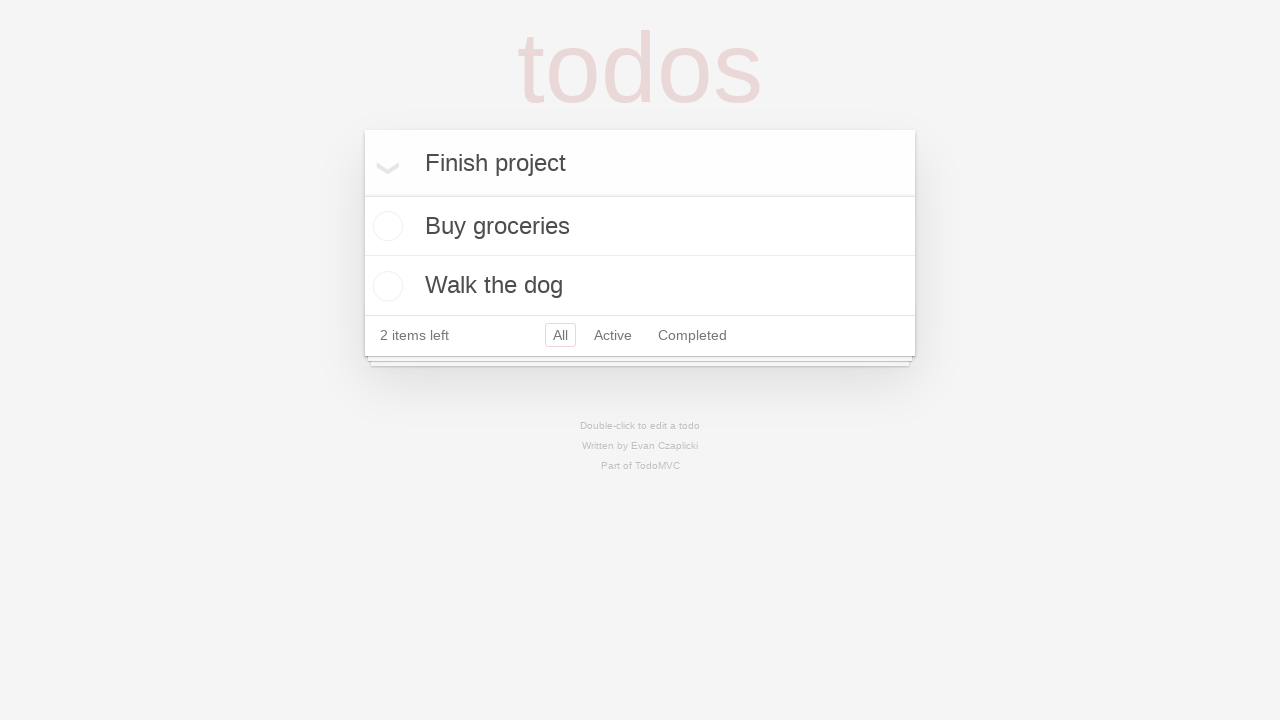

Pressed Enter to add third todo item
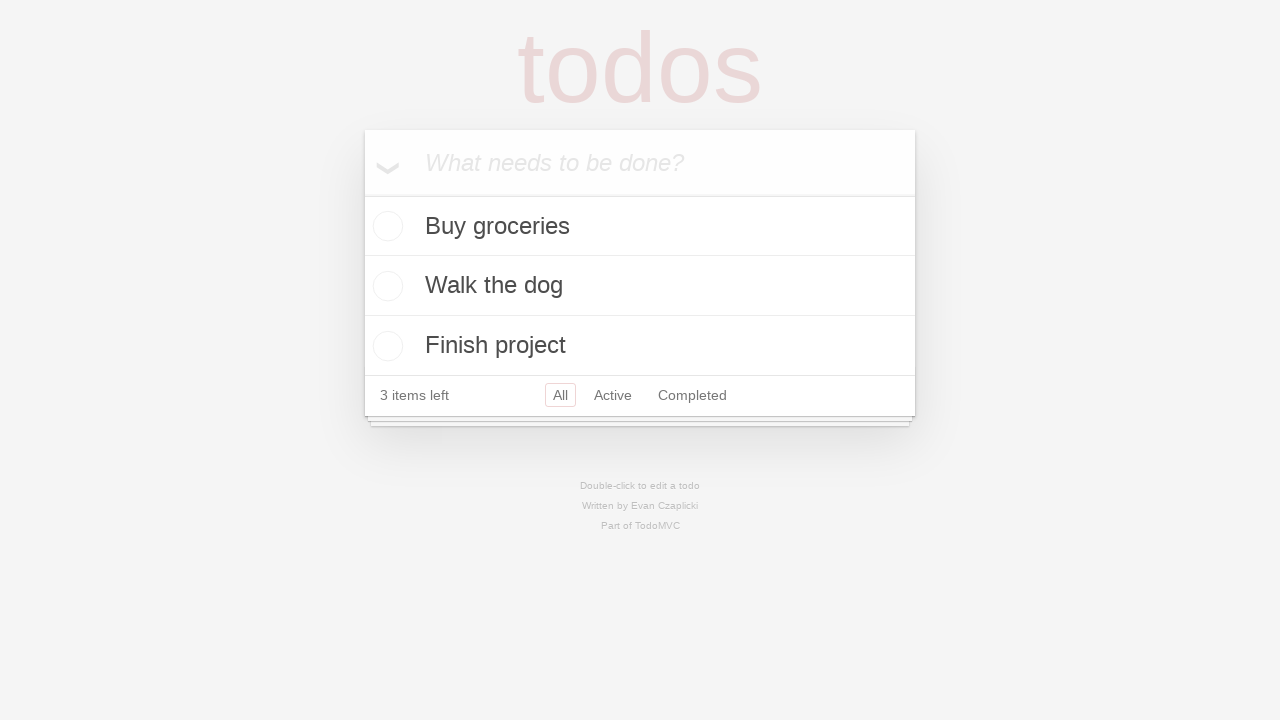

Located checkbox for first todo item 'Buy groceries'
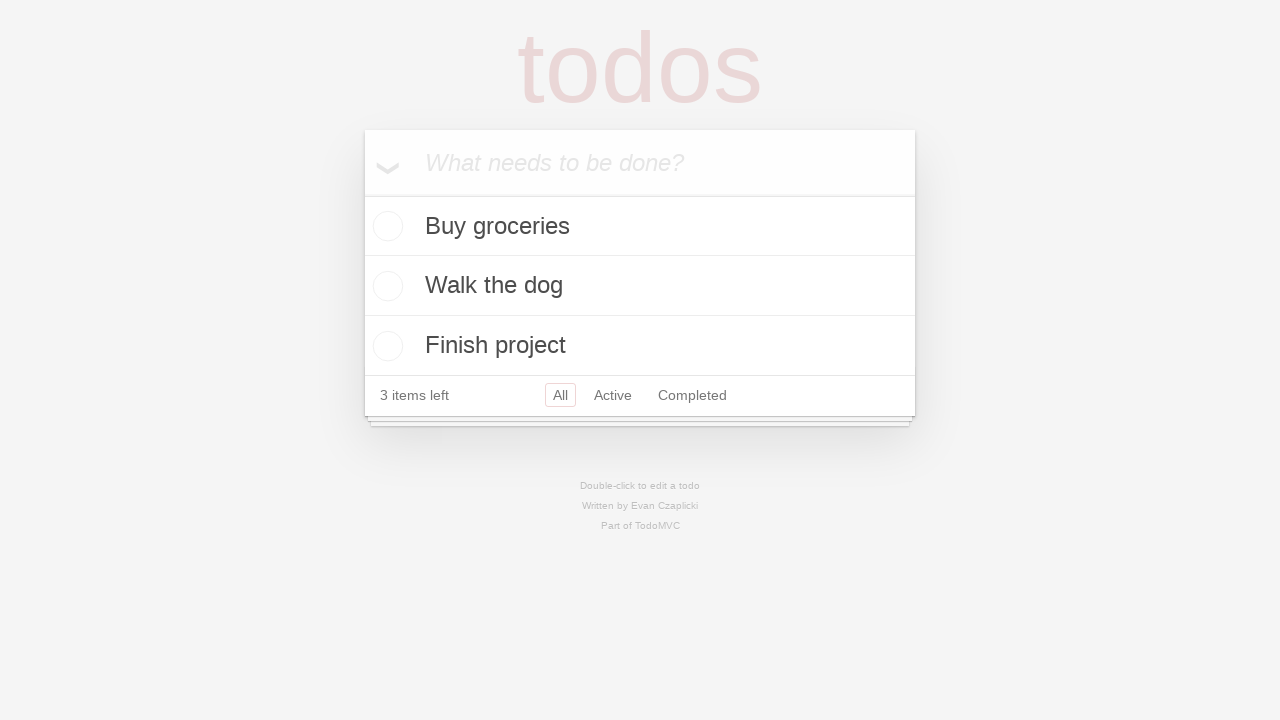

Clicked checkbox to mark first todo item as complete at (385, 226) on //label[text()='Buy groceries']/preceding-sibling::input
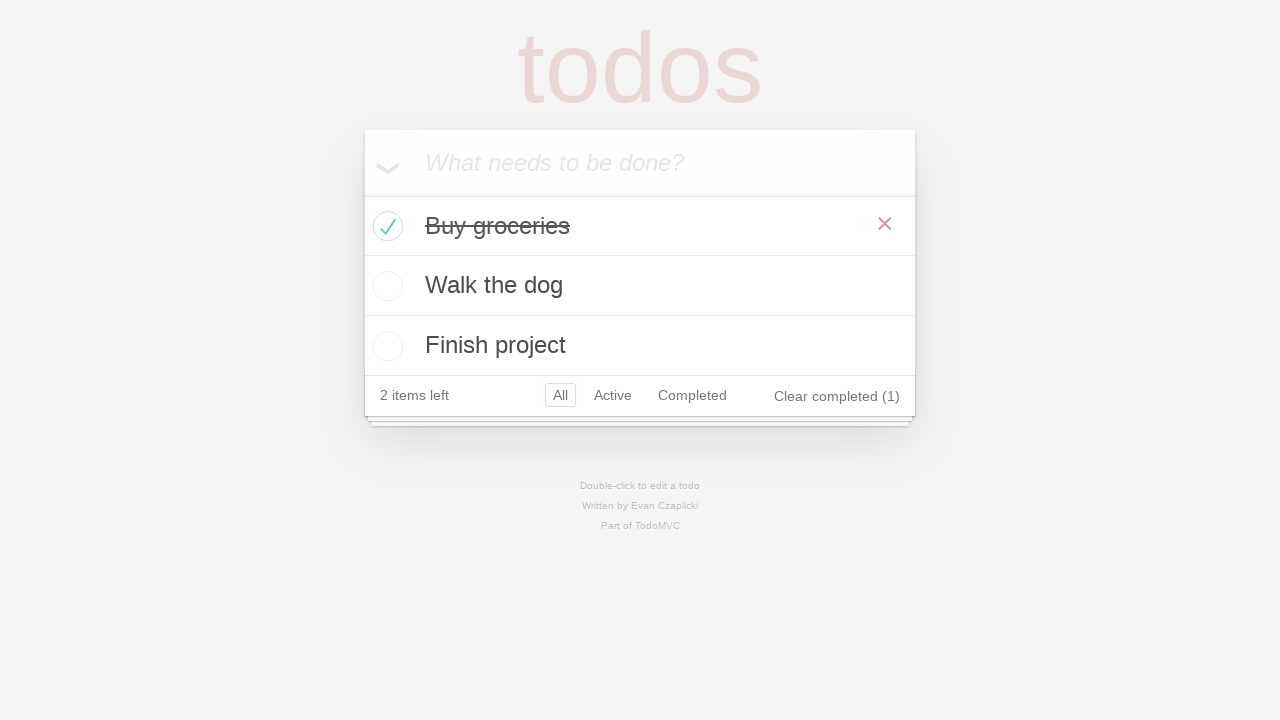

Waited for footer element to display item count
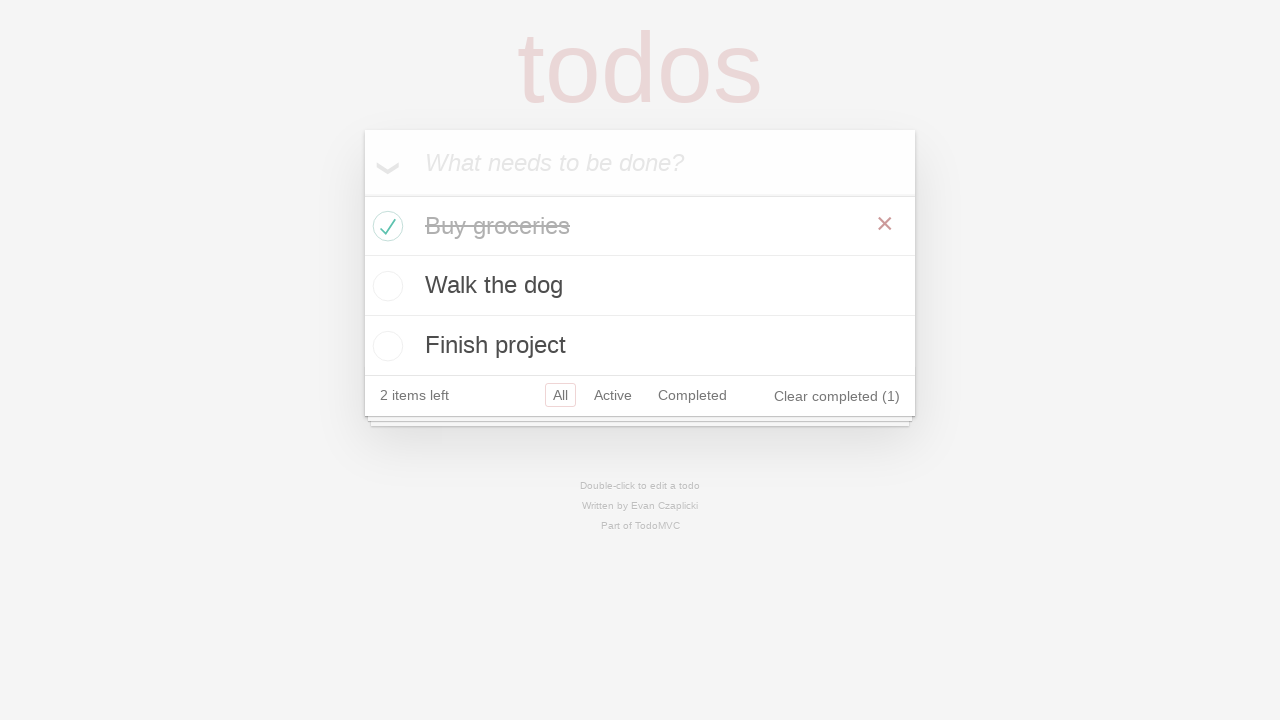

Verified that '2 items left' is displayed, confirming one item was checked off
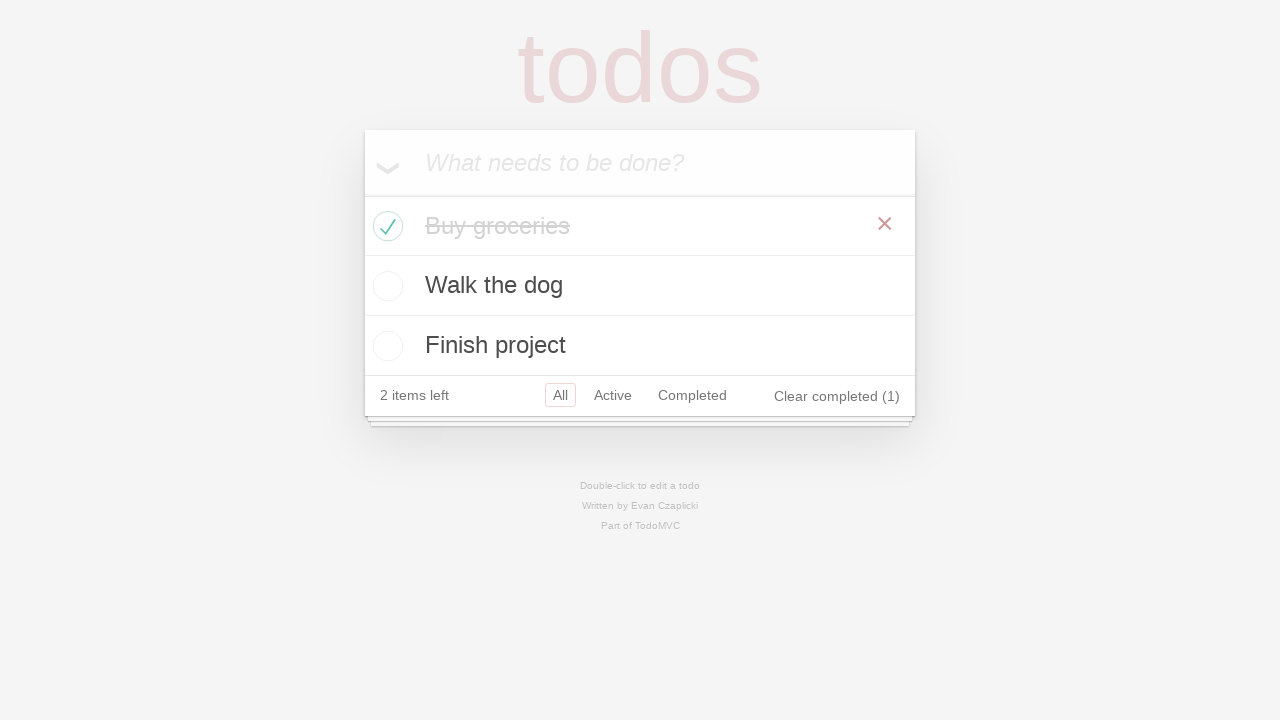

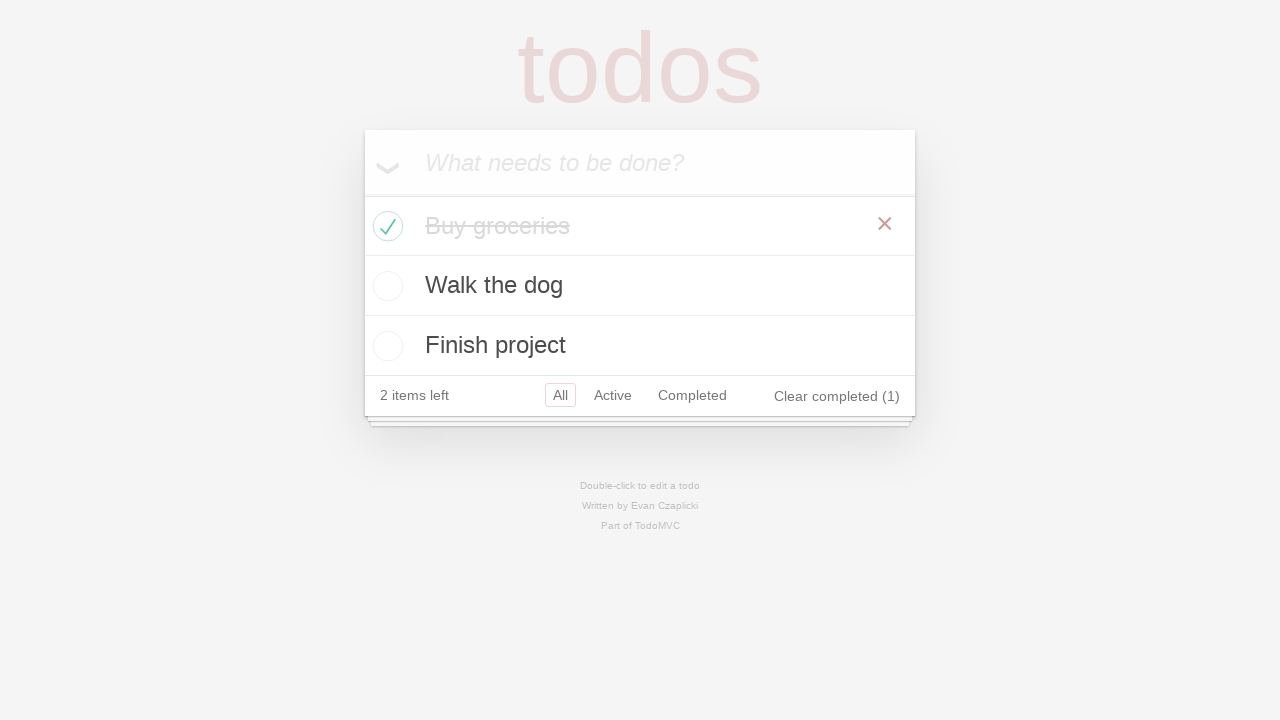